Tests that edits are saved when the input loses focus (blur event)

Starting URL: https://demo.playwright.dev/todomvc

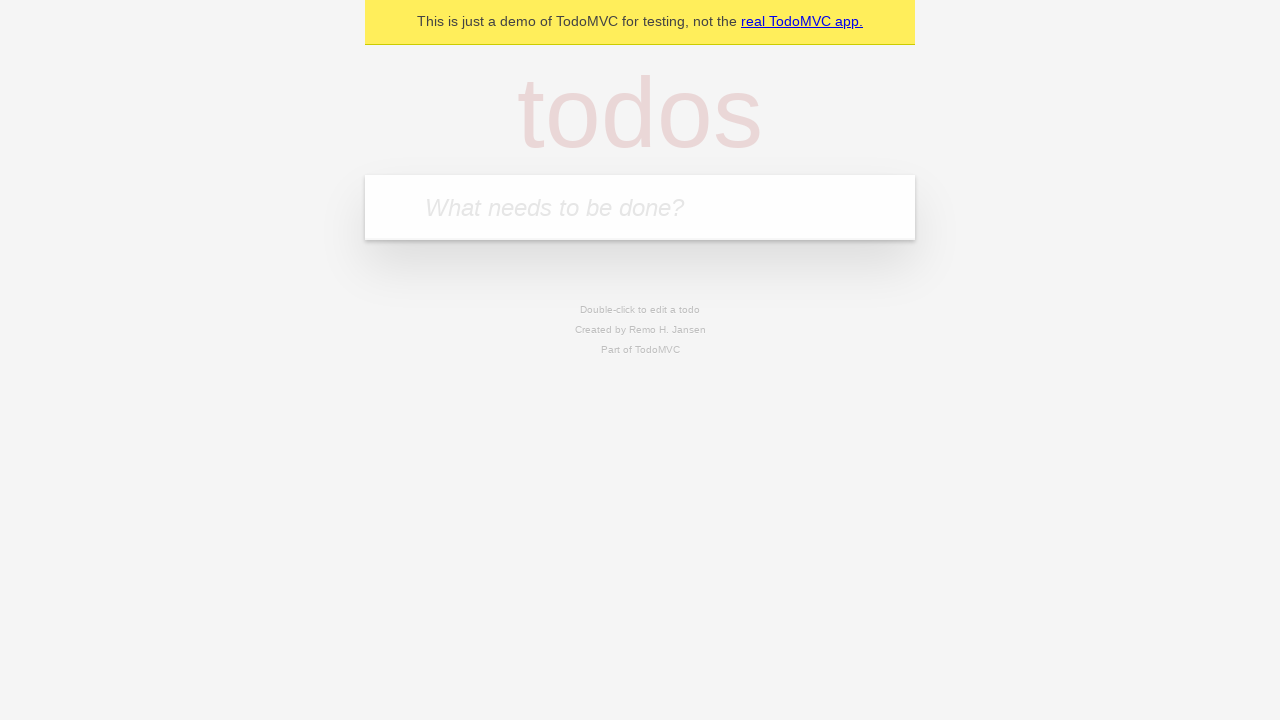

Filled todo input with 'buy some cheese' on internal:attr=[placeholder="What needs to be done?"i]
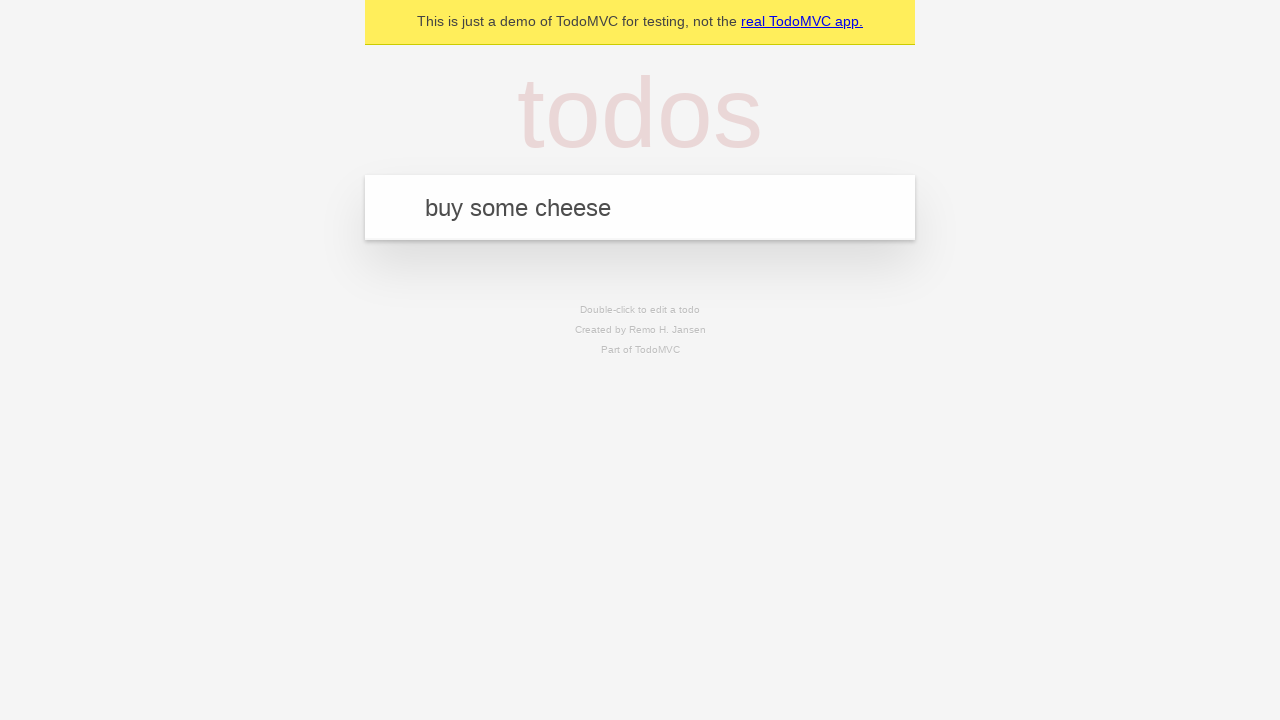

Pressed Enter to create first todo item on internal:attr=[placeholder="What needs to be done?"i]
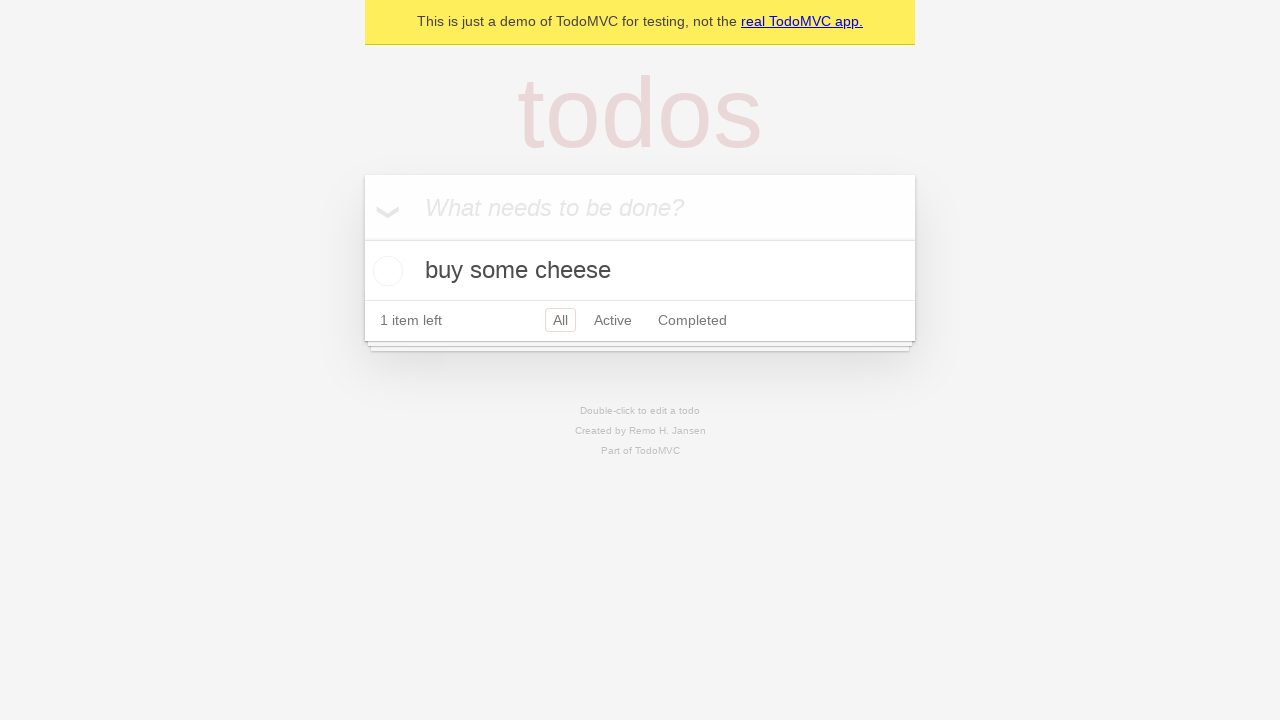

Filled todo input with 'feed the cat' on internal:attr=[placeholder="What needs to be done?"i]
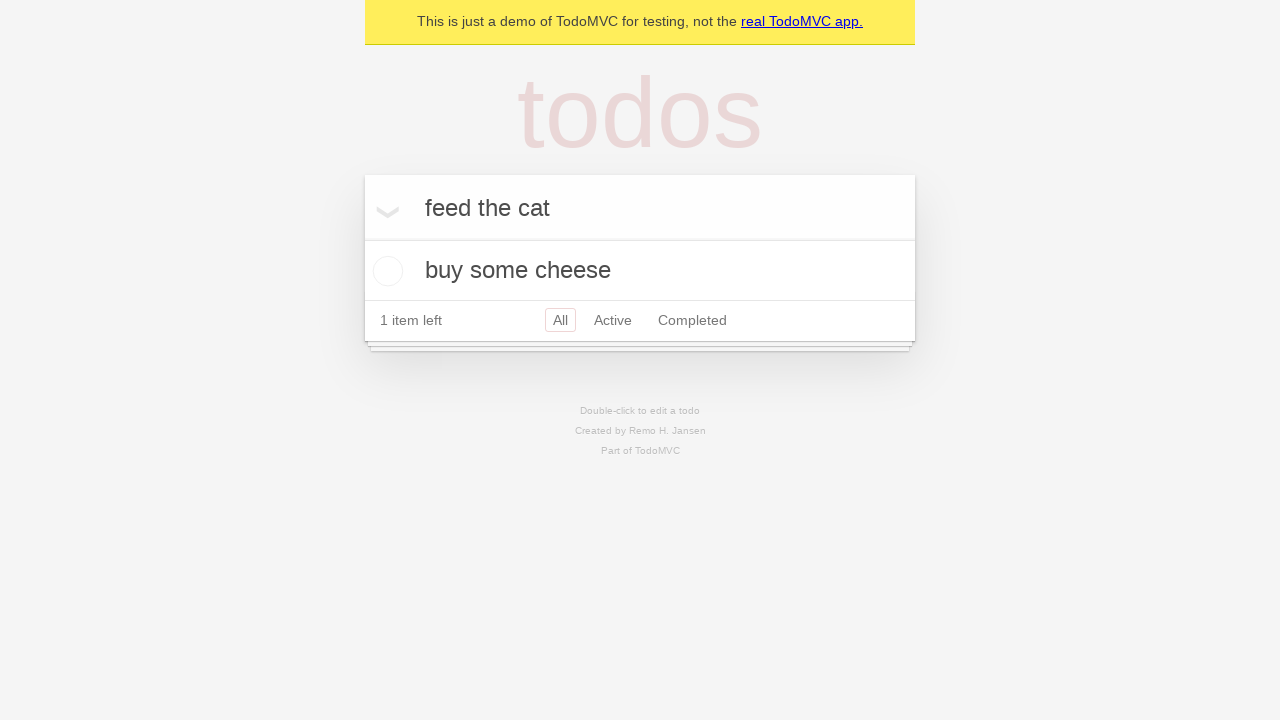

Pressed Enter to create second todo item on internal:attr=[placeholder="What needs to be done?"i]
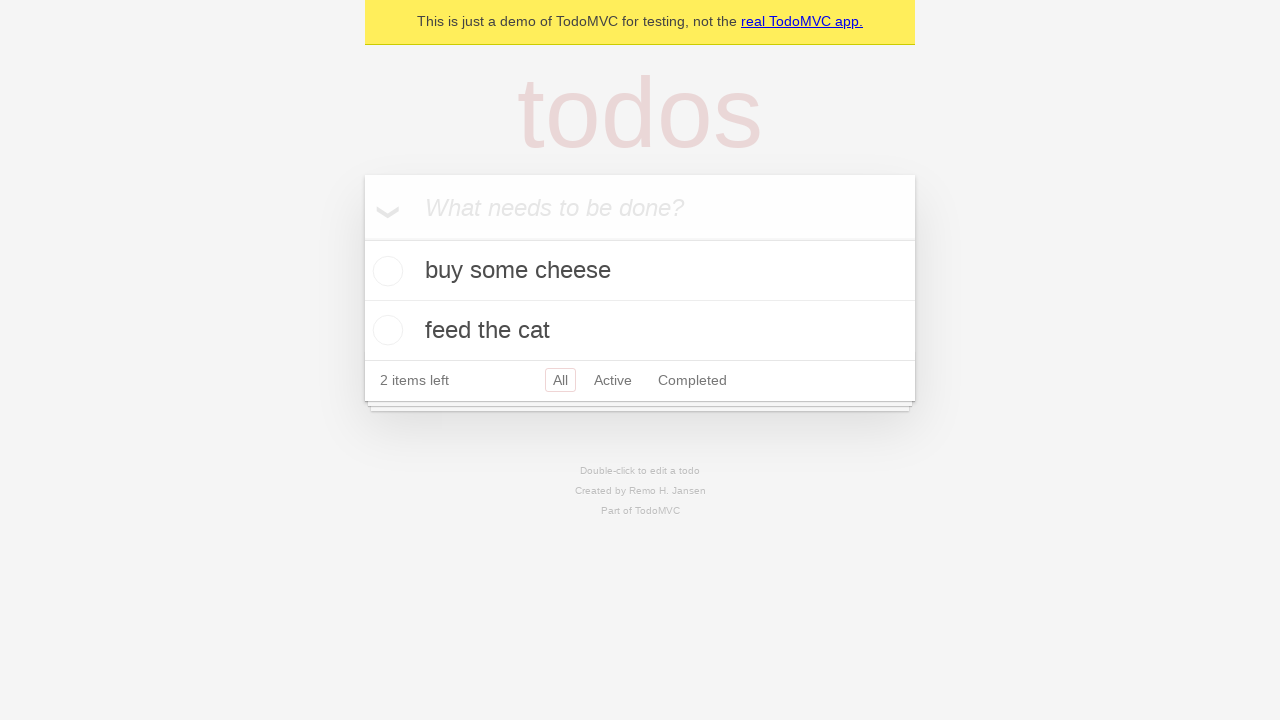

Filled todo input with 'book a doctors appointment' on internal:attr=[placeholder="What needs to be done?"i]
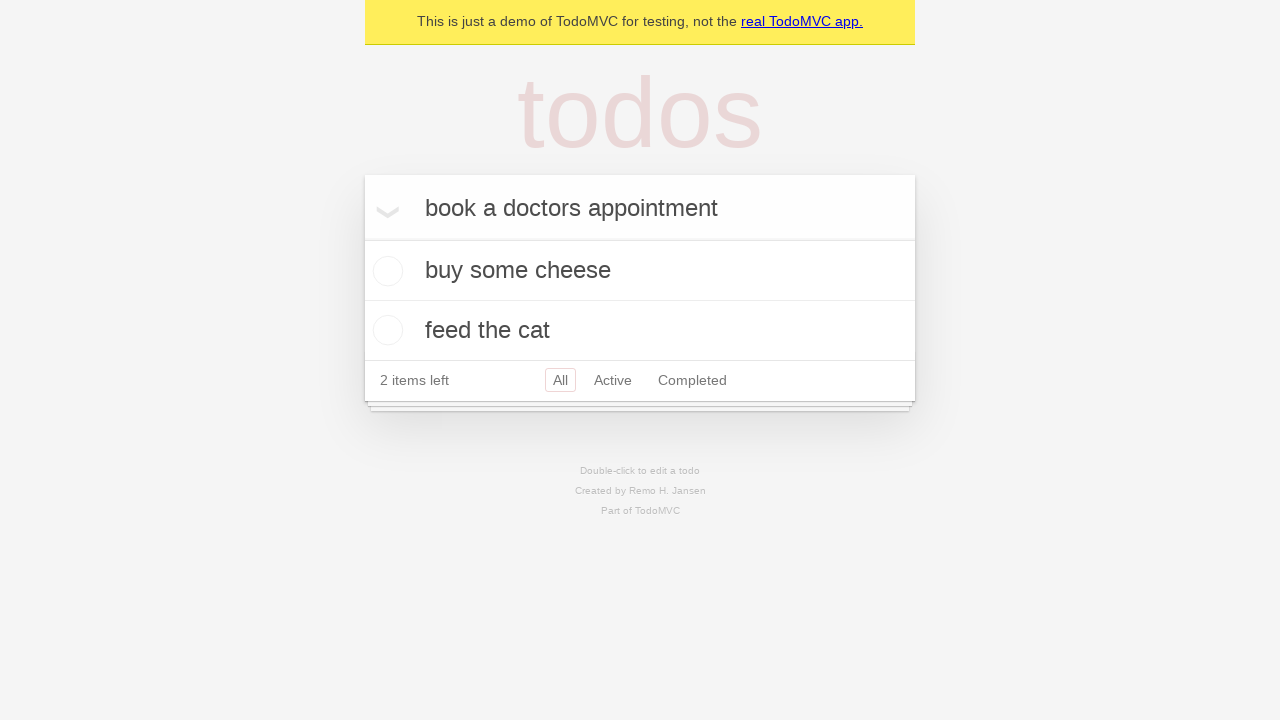

Pressed Enter to create third todo item on internal:attr=[placeholder="What needs to be done?"i]
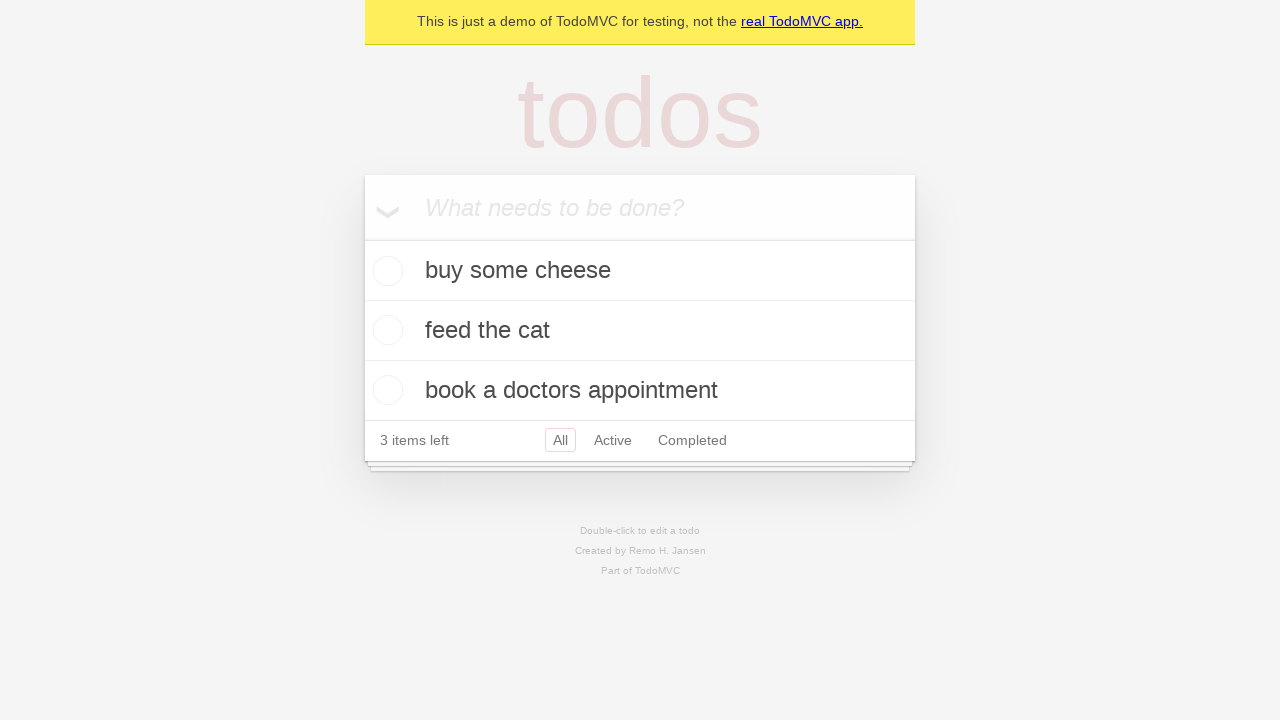

Double-clicked second todo item to enter edit mode at (640, 331) on internal:testid=[data-testid="todo-item"s] >> nth=1
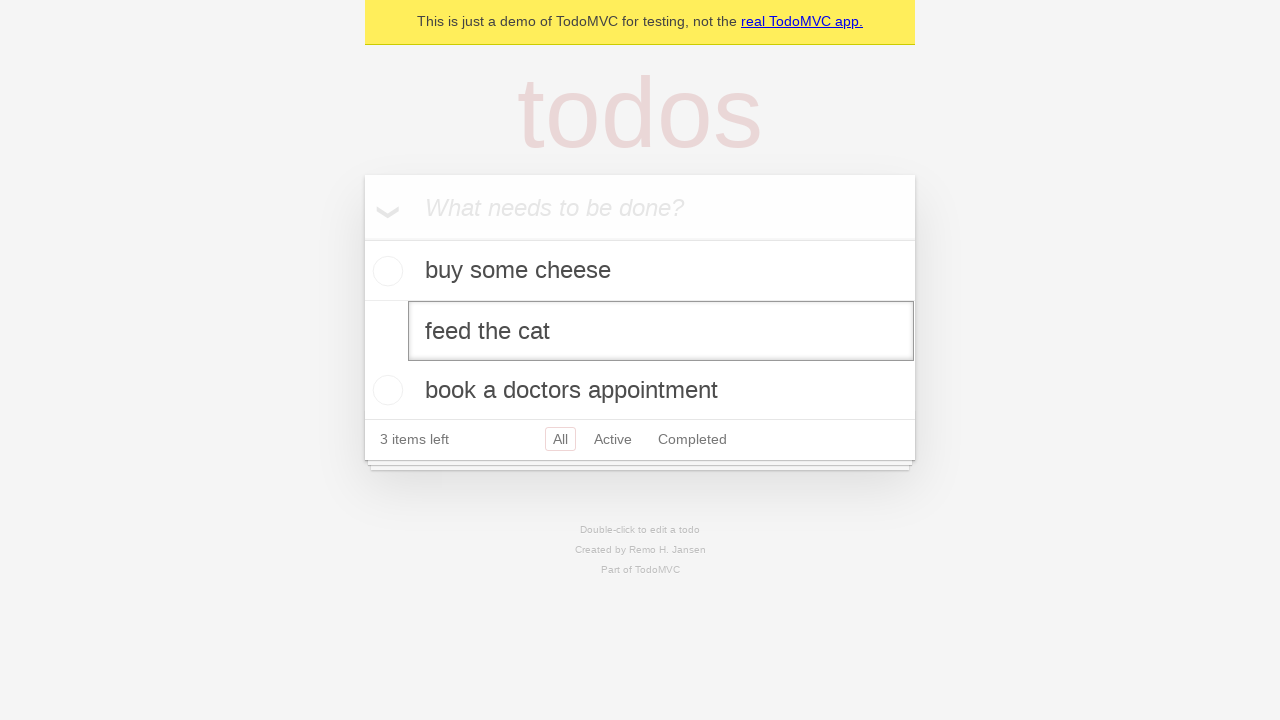

Filled edit textbox with 'buy some sausages' on internal:testid=[data-testid="todo-item"s] >> nth=1 >> internal:role=textbox[nam
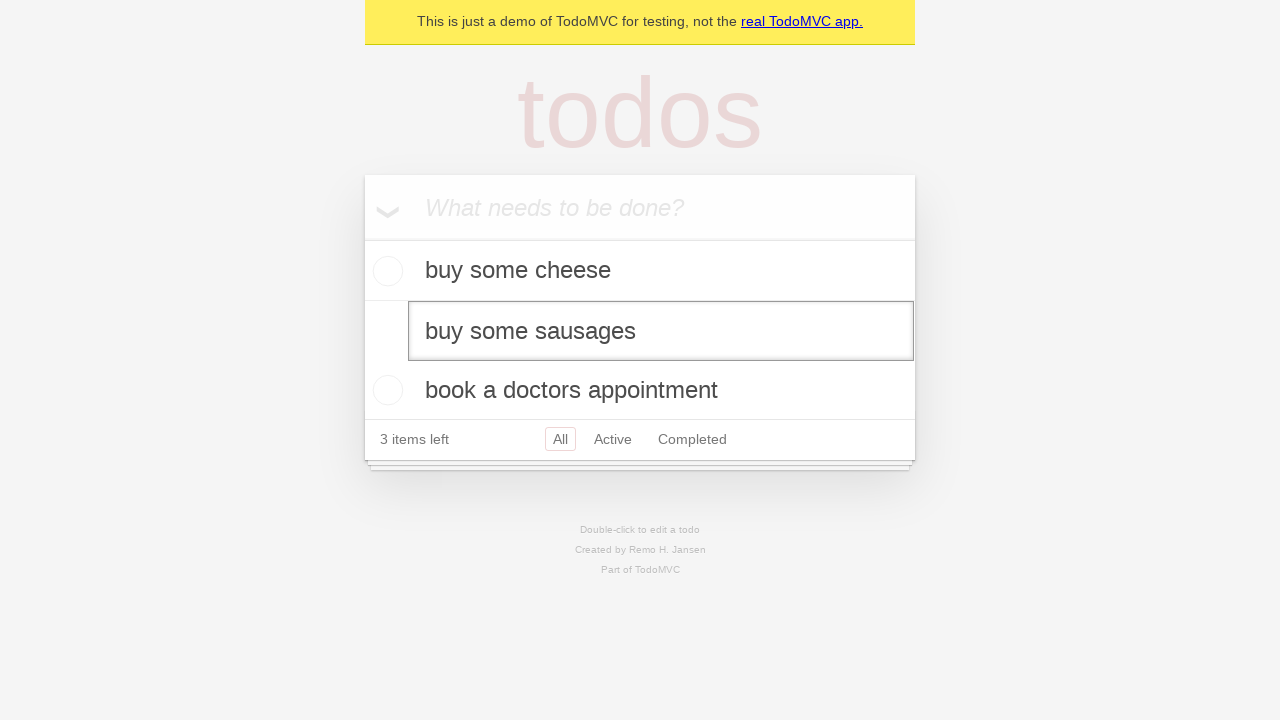

Dispatched blur event on edit textbox to trigger save
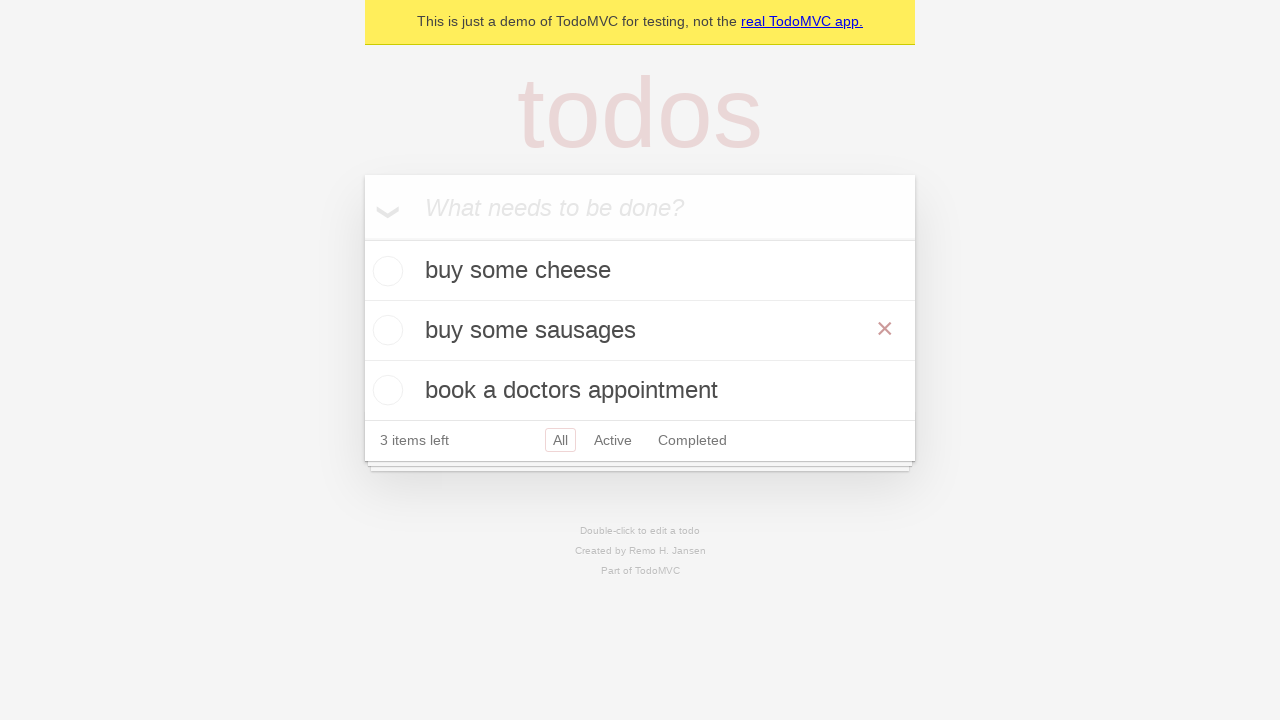

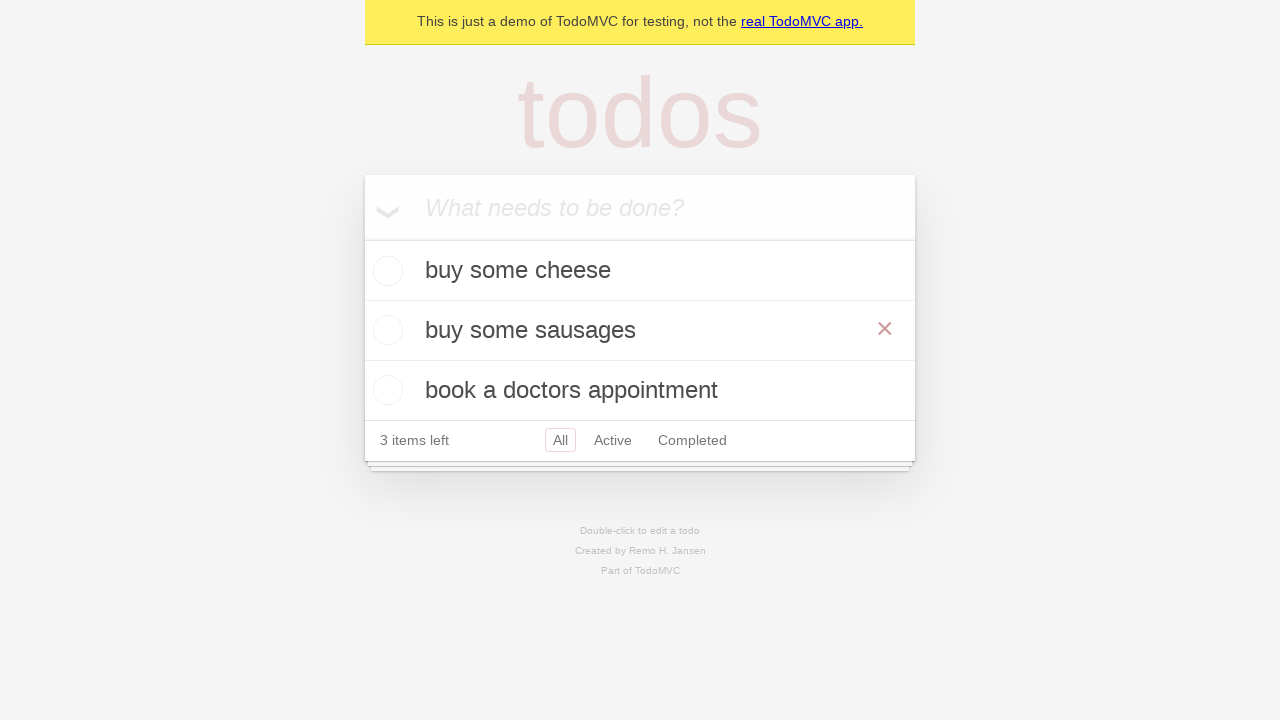